Tests the guest room picker functionality on OYO Rooms website by clicking to increase the guest count

Starting URL: https://www.oyorooms.com/

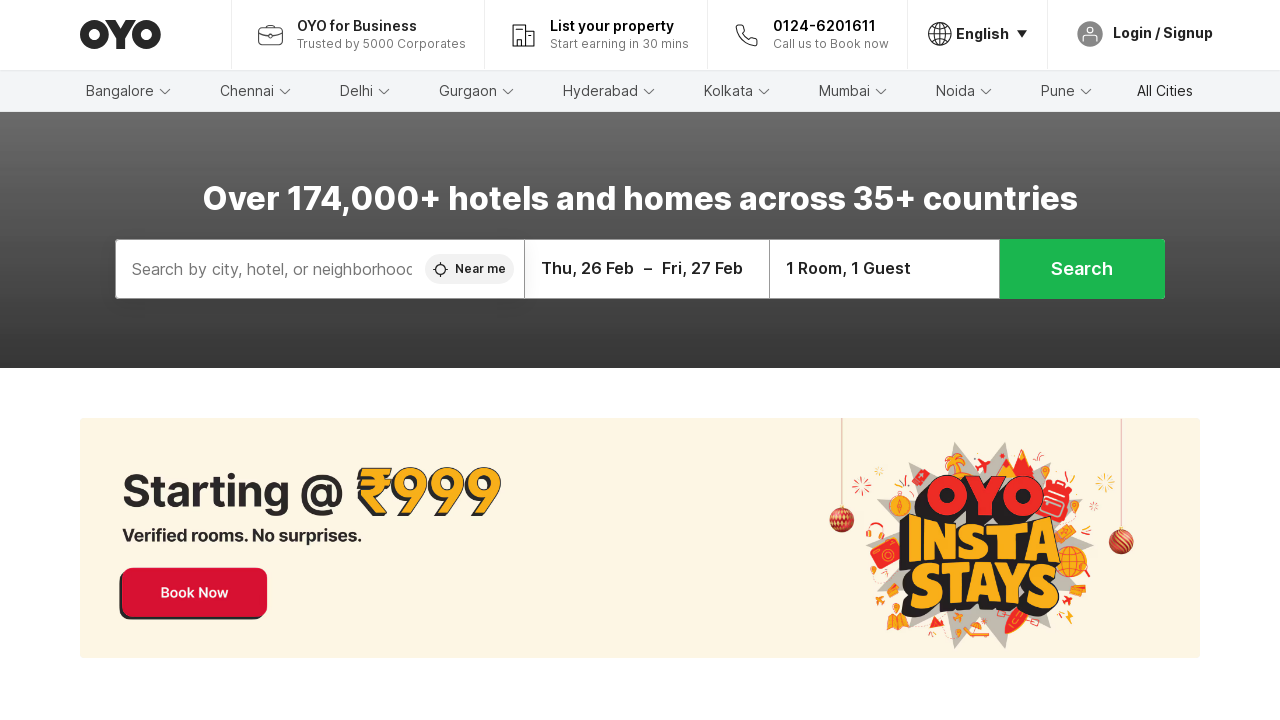

Retrieved initial guest room picker text
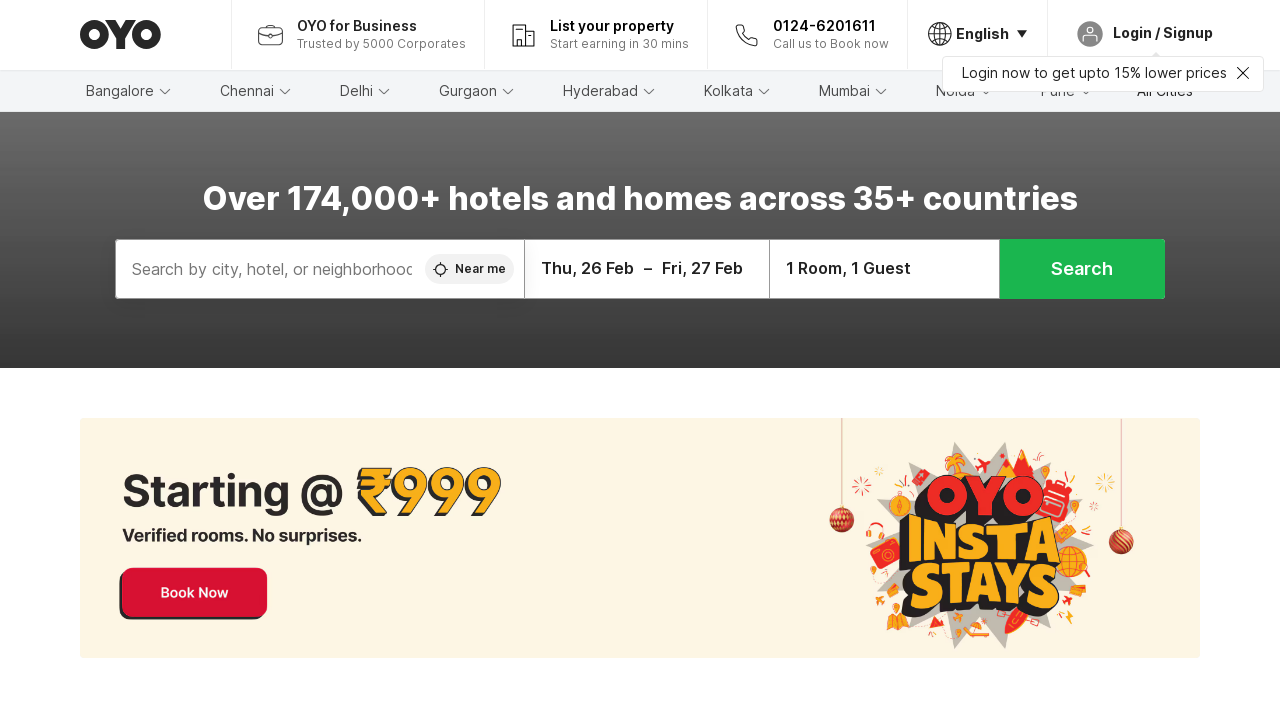

Clicked on guest room picker to open dropdown at (884, 269) on xpath=//div[@class='oyo-row oyo-row--no-spacing homeSearchWidget']/div[3]
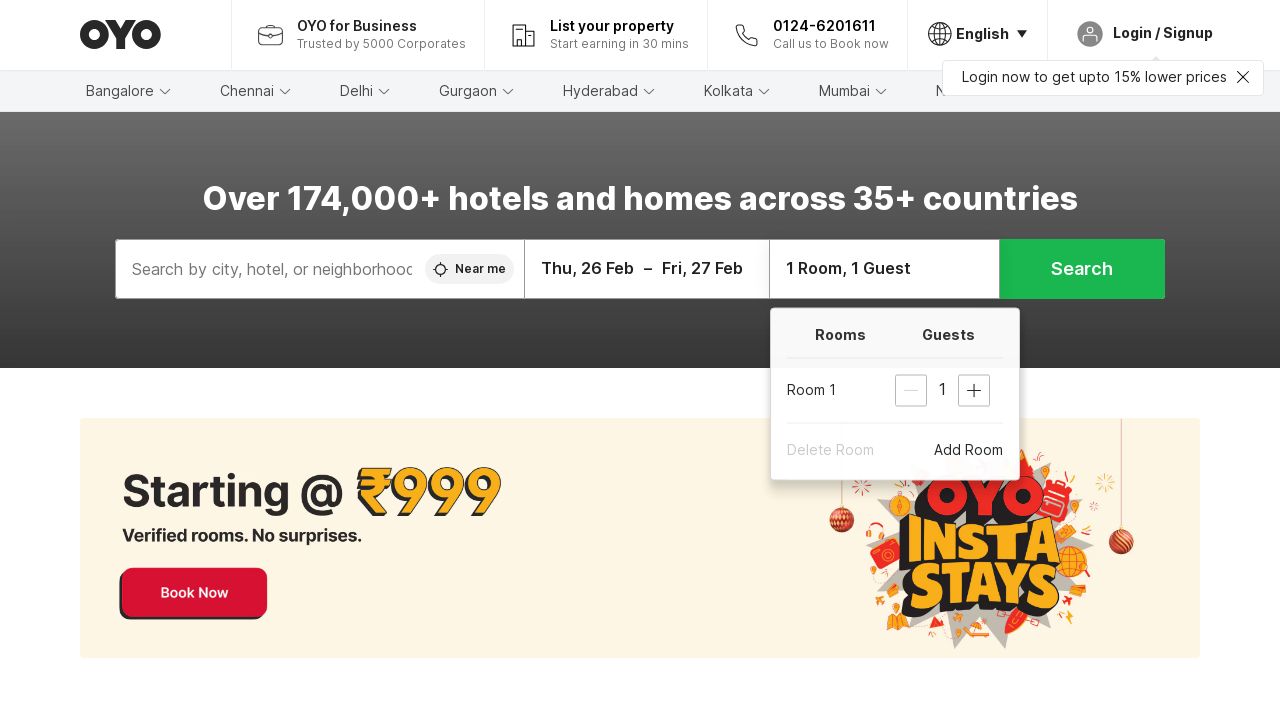

Waited 2 seconds for dropdown to become visible
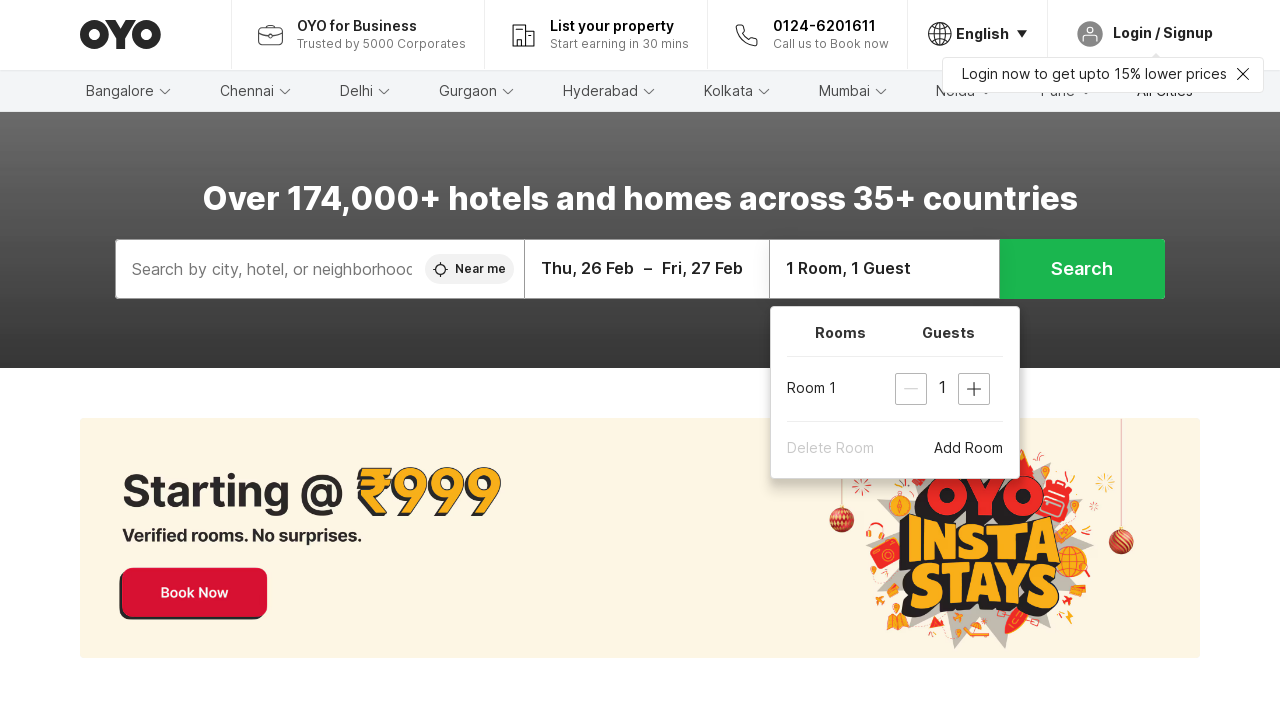

Clicked increment button to increase guest count (iteration 1 of 2) at (974, 389) on xpath=//div[@class='oyo-cell oyo-cell--6-col oyo-cell--4-col-tablet oyo-cell--2-
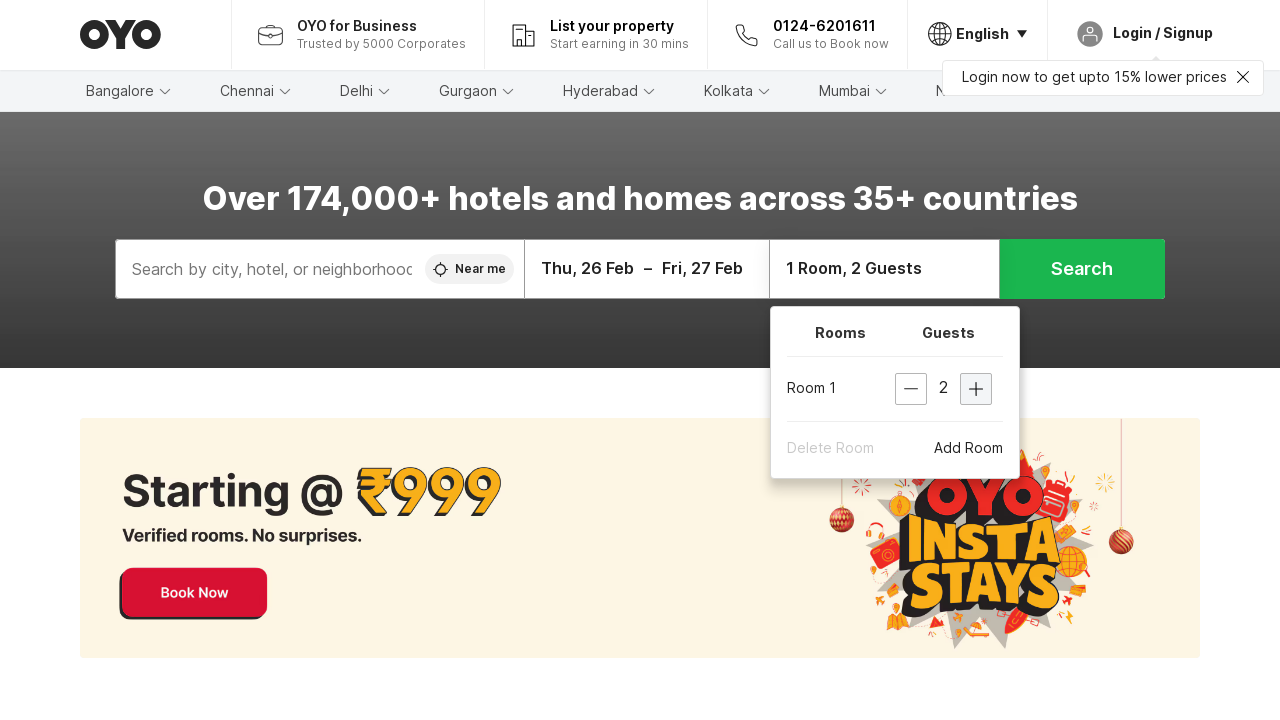

Clicked increment button to increase guest count (iteration 2 of 2) at (976, 389) on xpath=//div[@class='oyo-cell oyo-cell--6-col oyo-cell--4-col-tablet oyo-cell--2-
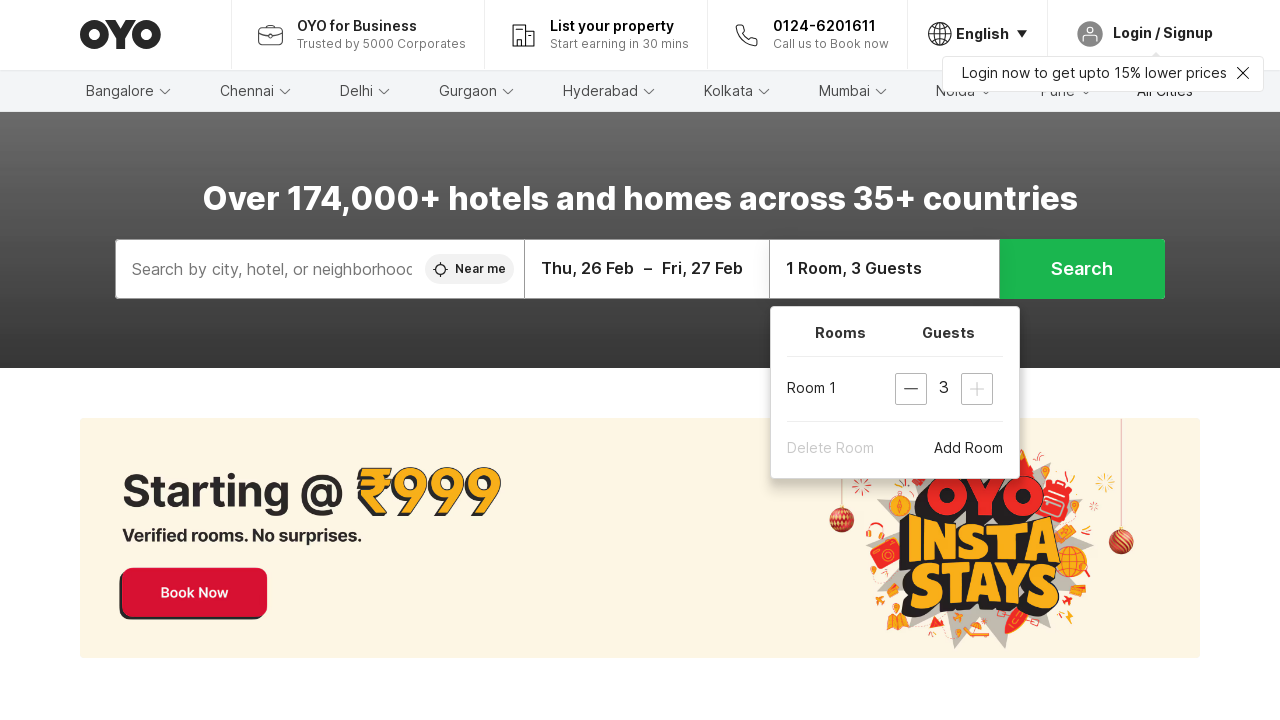

Retrieved updated guest room picker text after incrementing guest count
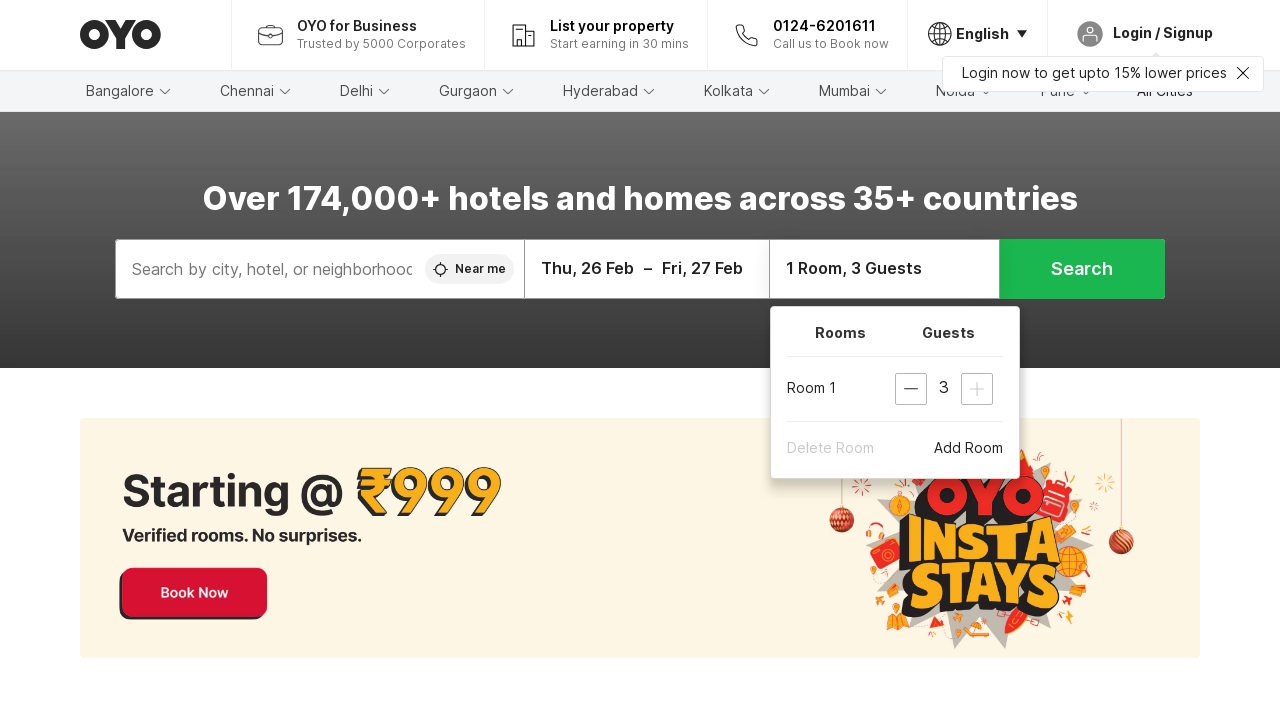

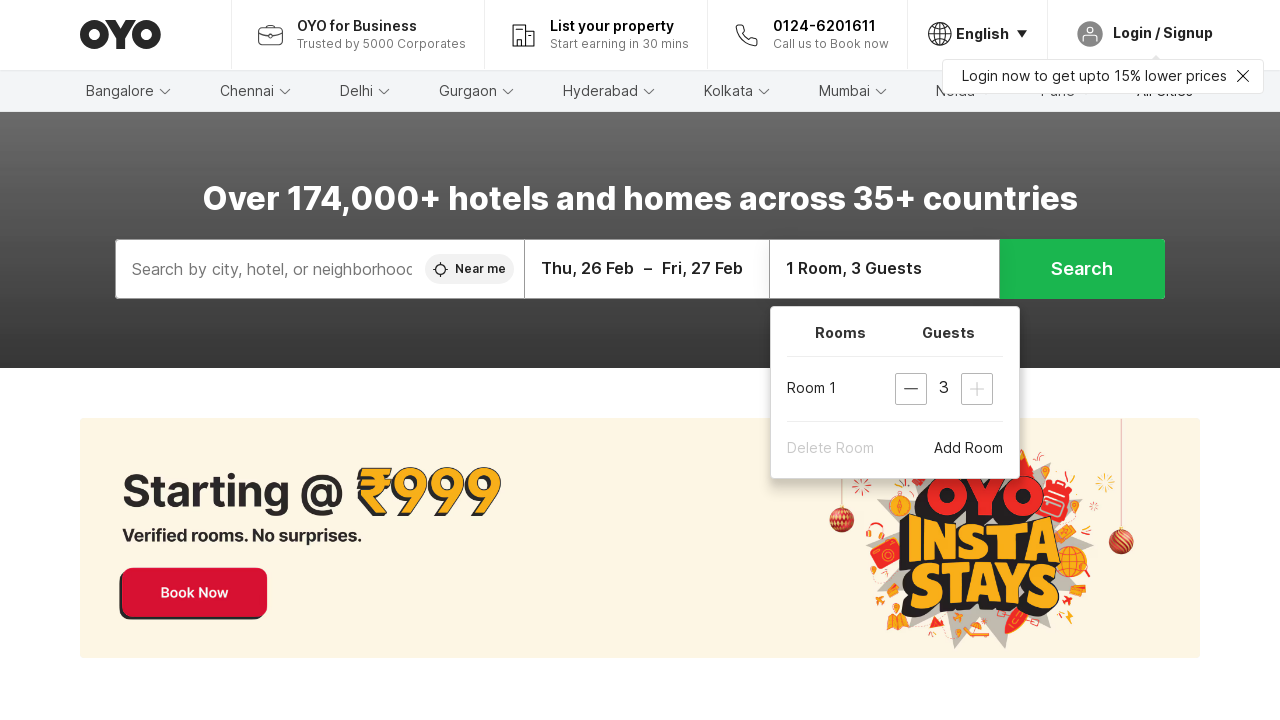